Tests the add/remove elements functionality by clicking the "Add Element" button 5 times and verifying that 5 "Delete" buttons are created

Starting URL: https://the-internet.herokuapp.com/add_remove_elements/

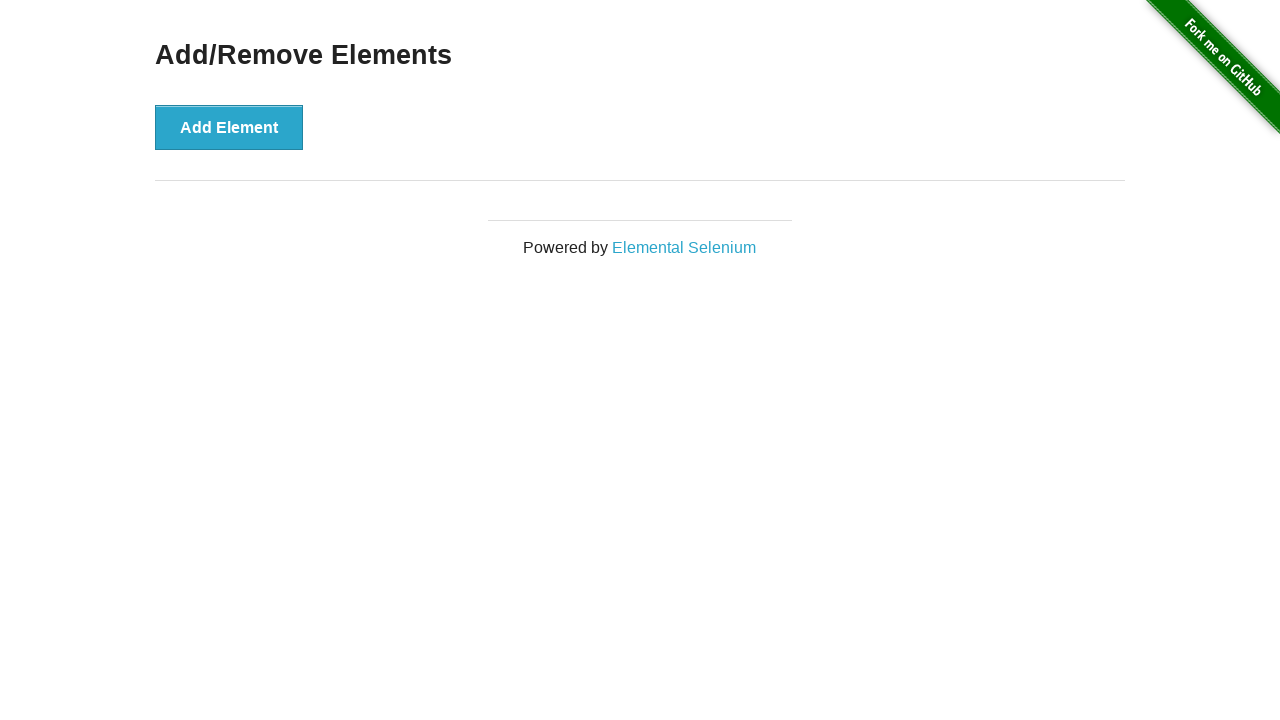

Clicked 'Add Element' button at (229, 127) on button:has-text('Add Element')
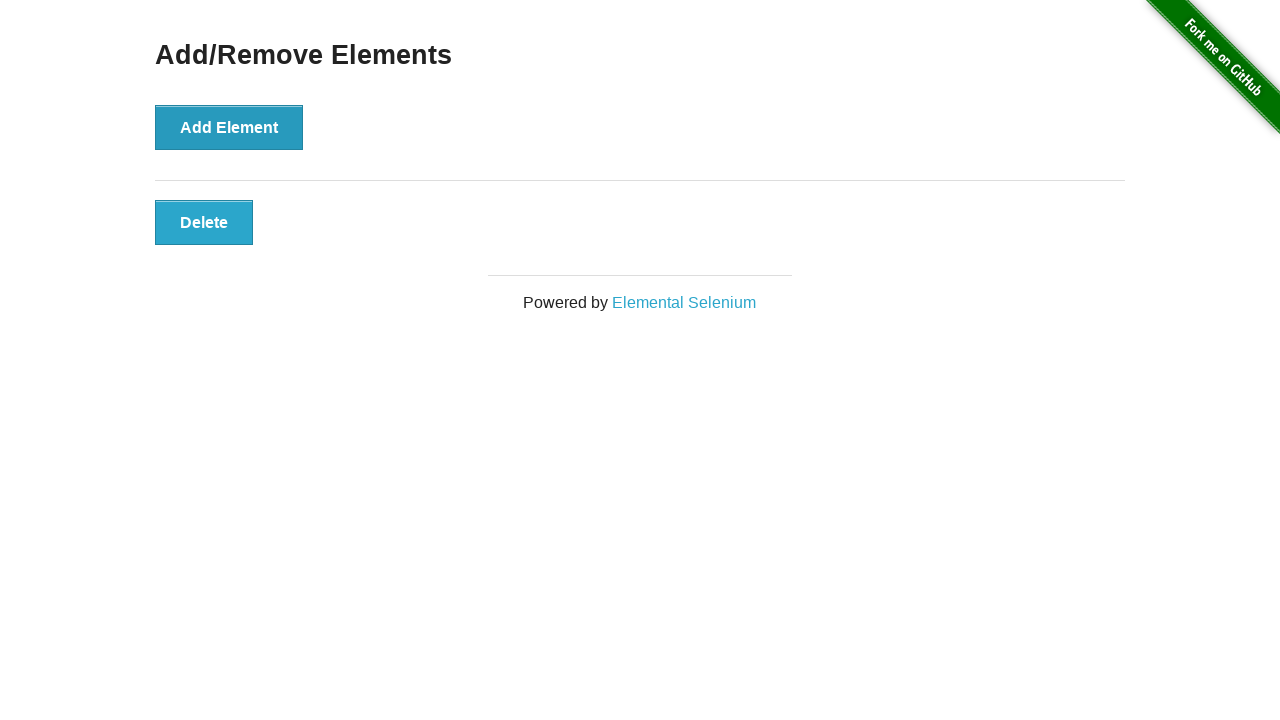

Clicked 'Add Element' button at (229, 127) on button:has-text('Add Element')
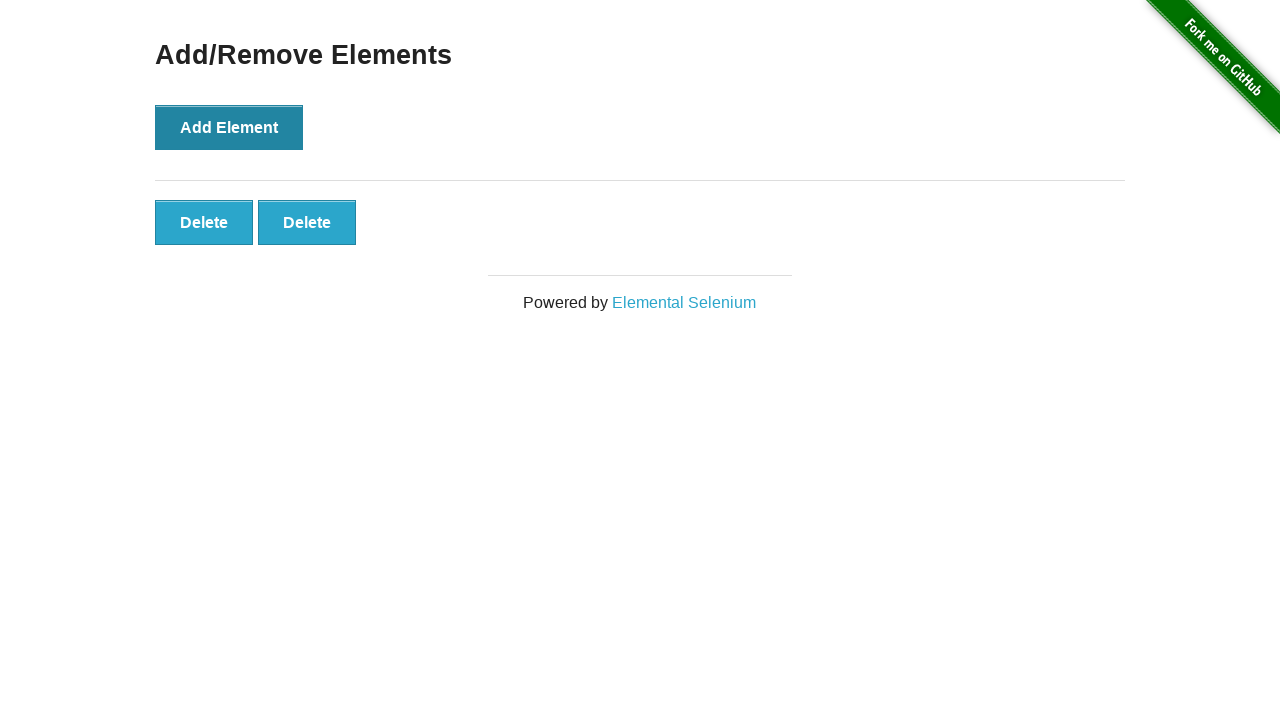

Clicked 'Add Element' button at (229, 127) on button:has-text('Add Element')
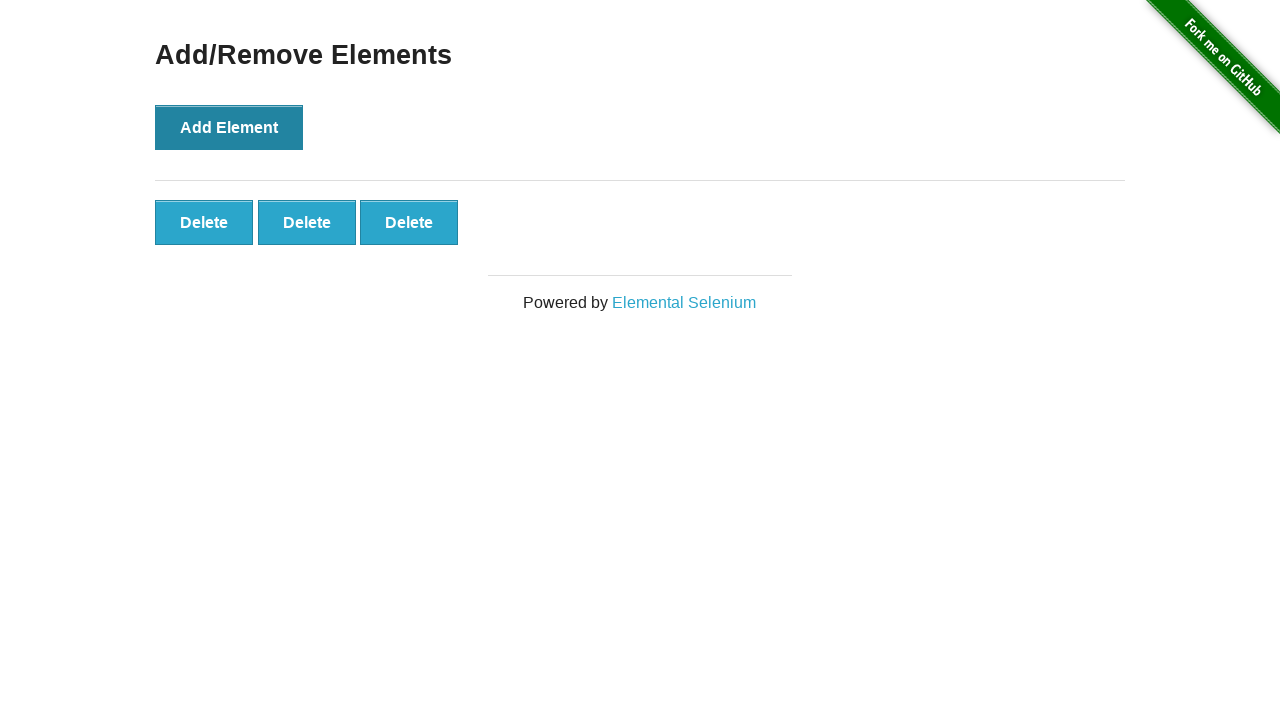

Clicked 'Add Element' button at (229, 127) on button:has-text('Add Element')
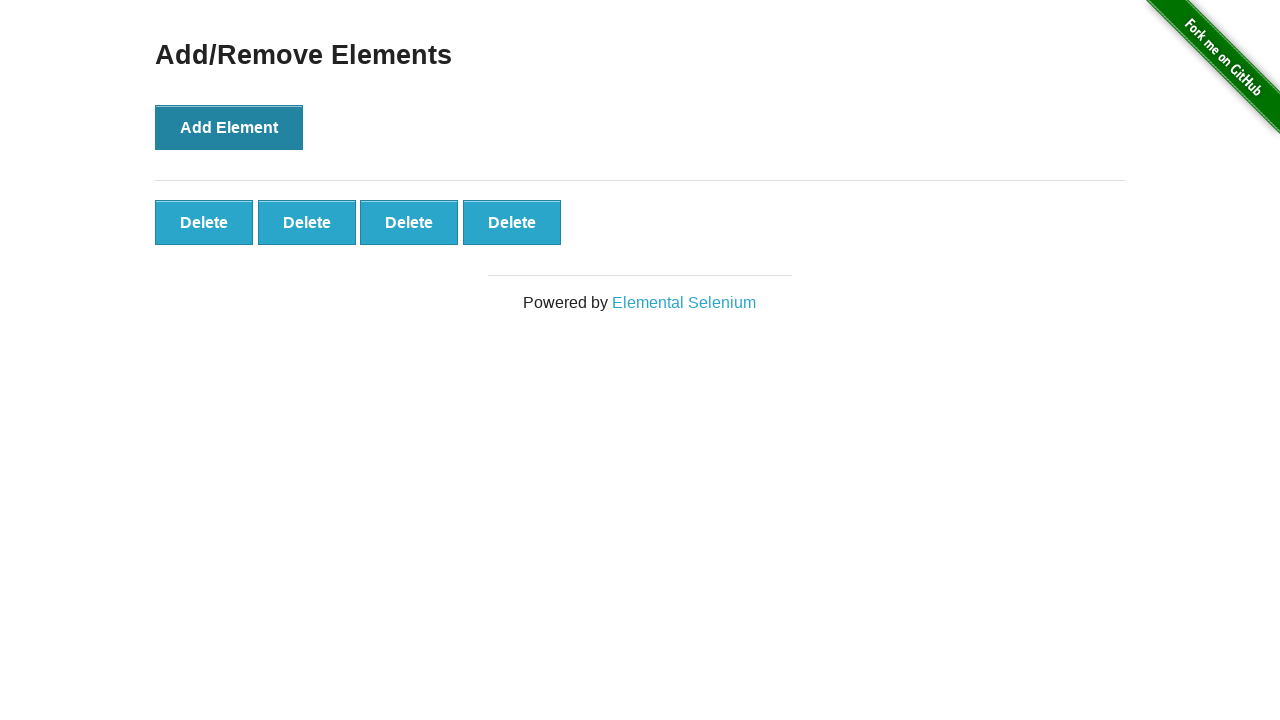

Clicked 'Add Element' button at (229, 127) on button:has-text('Add Element')
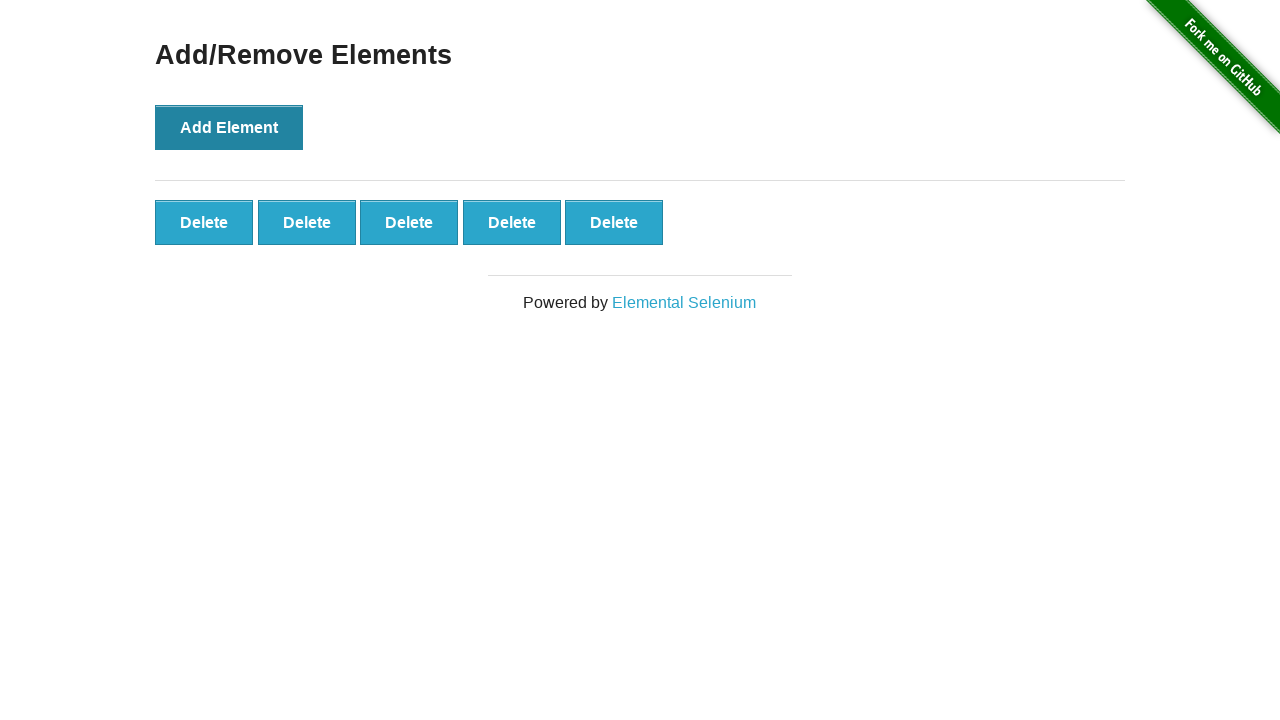

Delete buttons appeared on the page
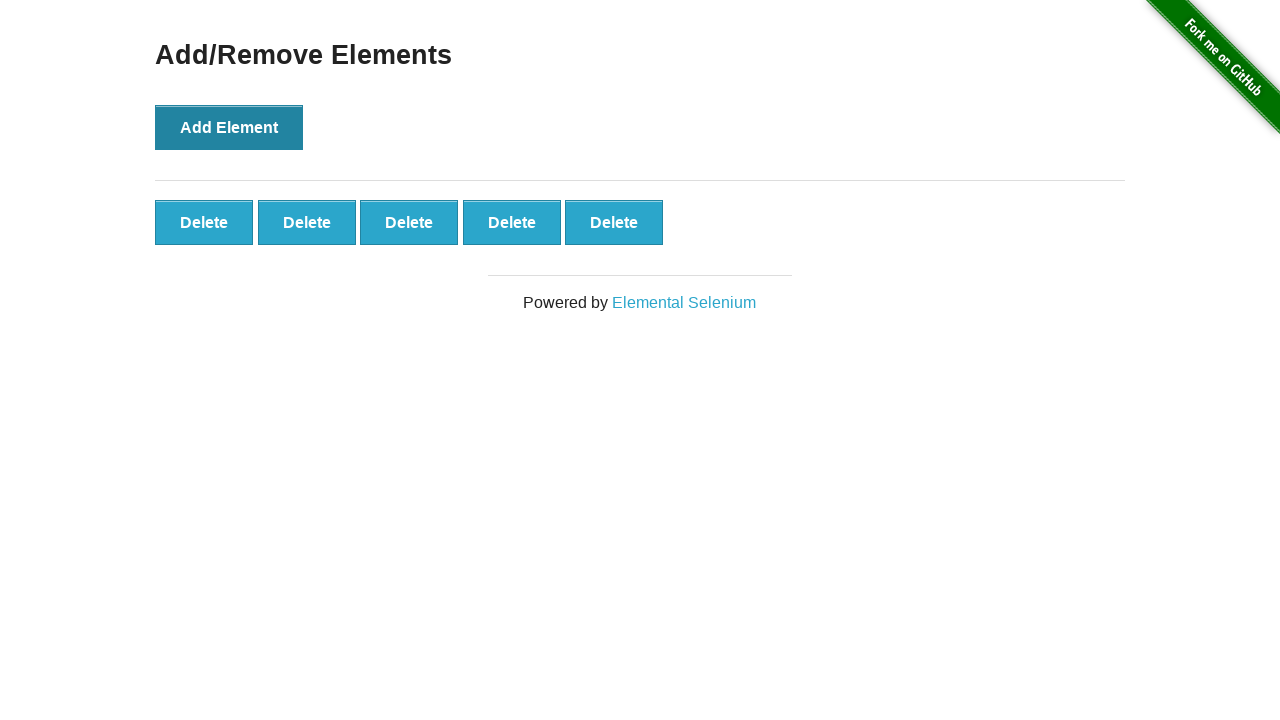

Verified that 5 'Delete' buttons were created
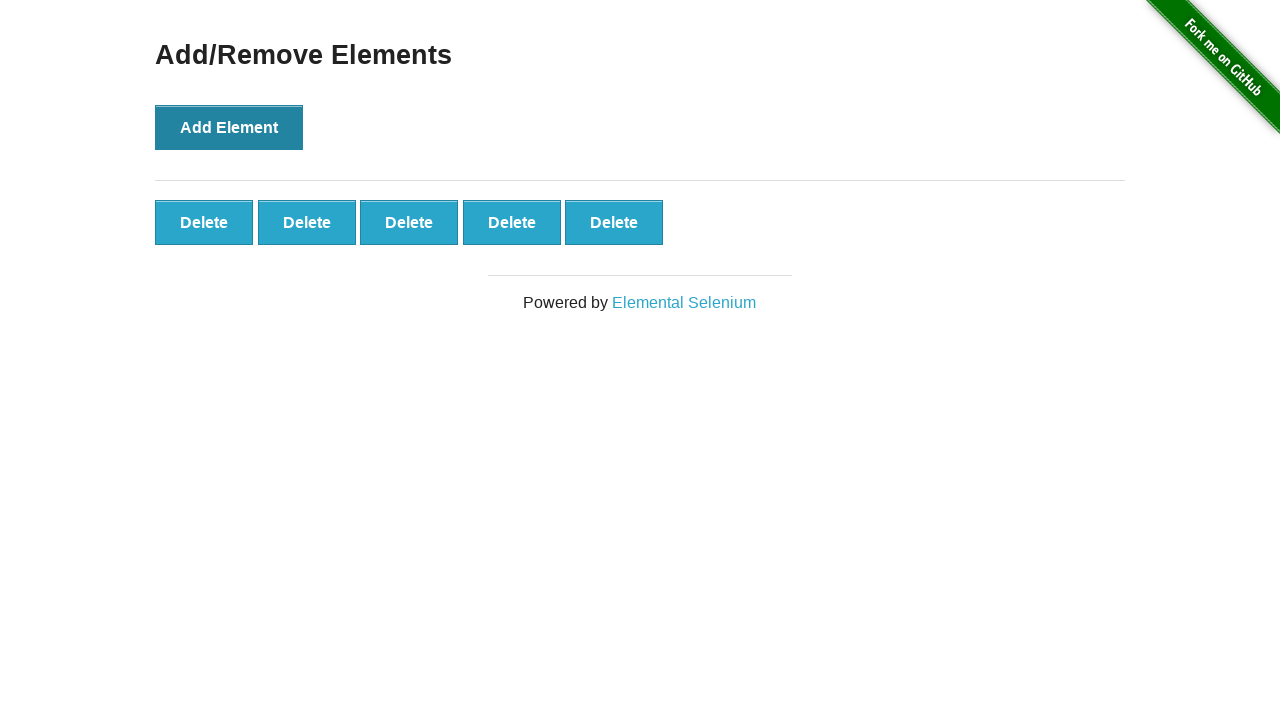

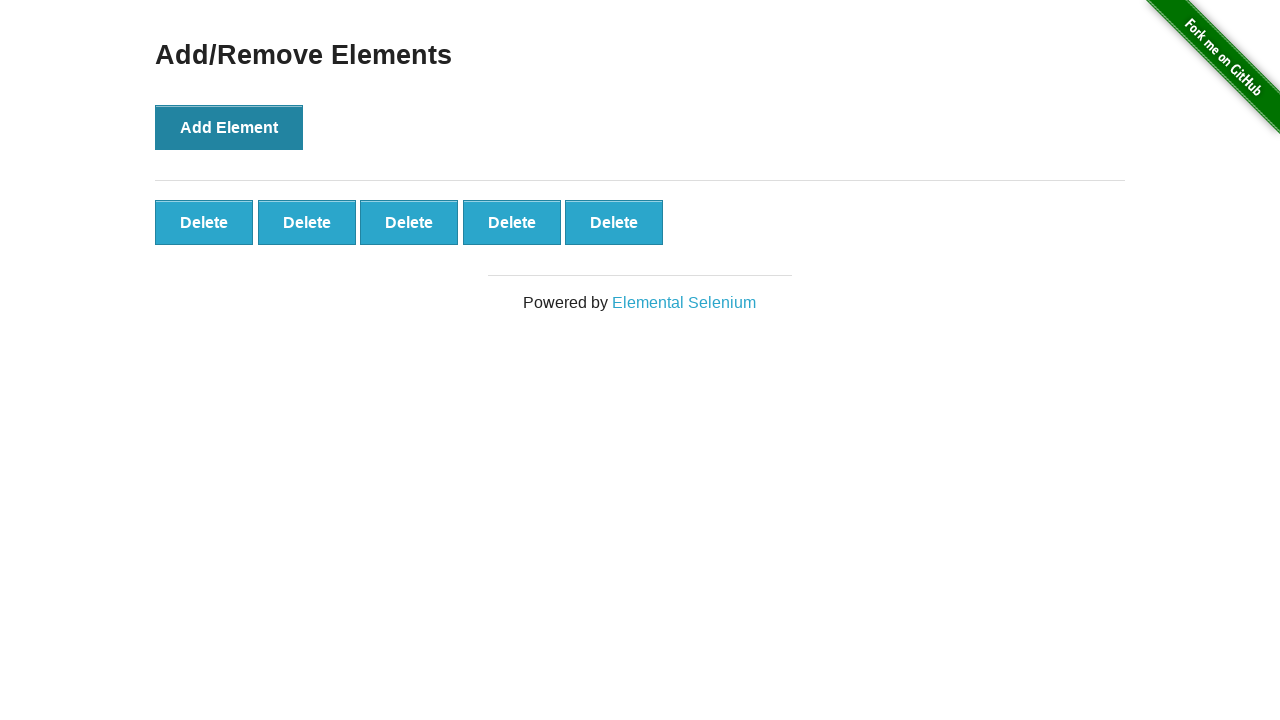